Tests browser notification popup handling by clicking a notification trigger button on a demo application

Starting URL: https://demoapps.qspiders.com/ui/browserNot?sublist=0

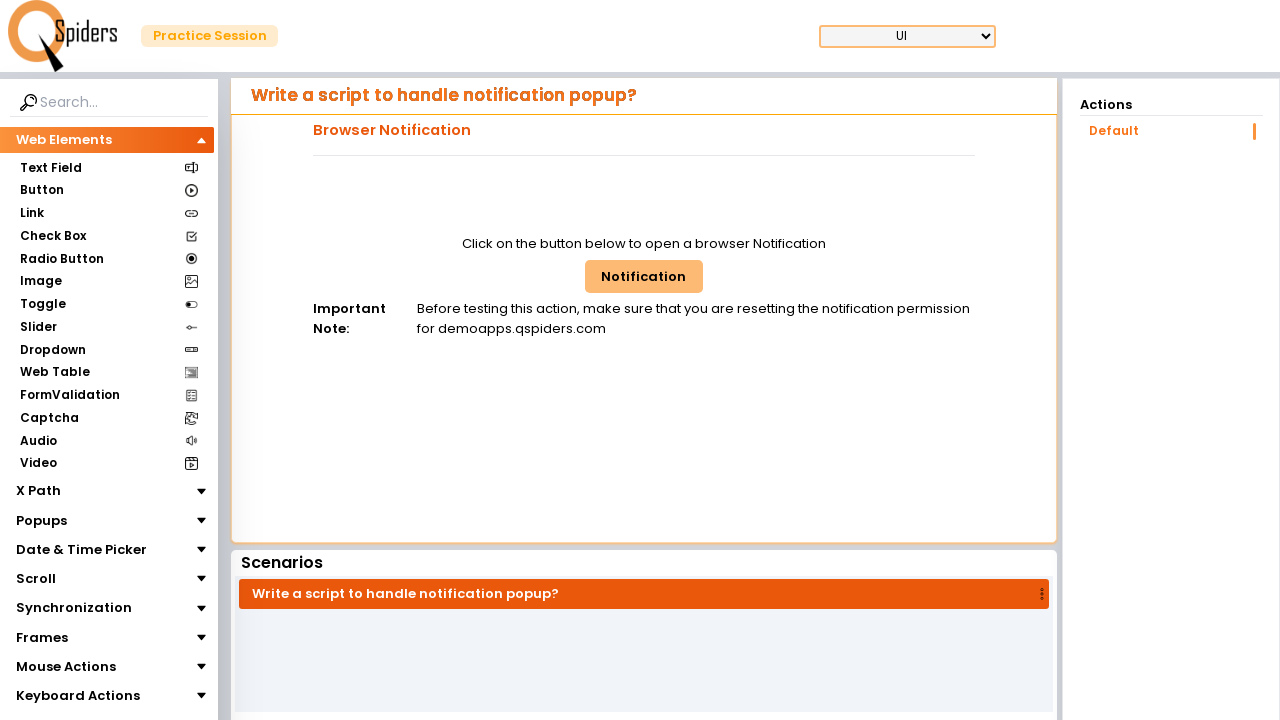

Navigated to browser notification demo application
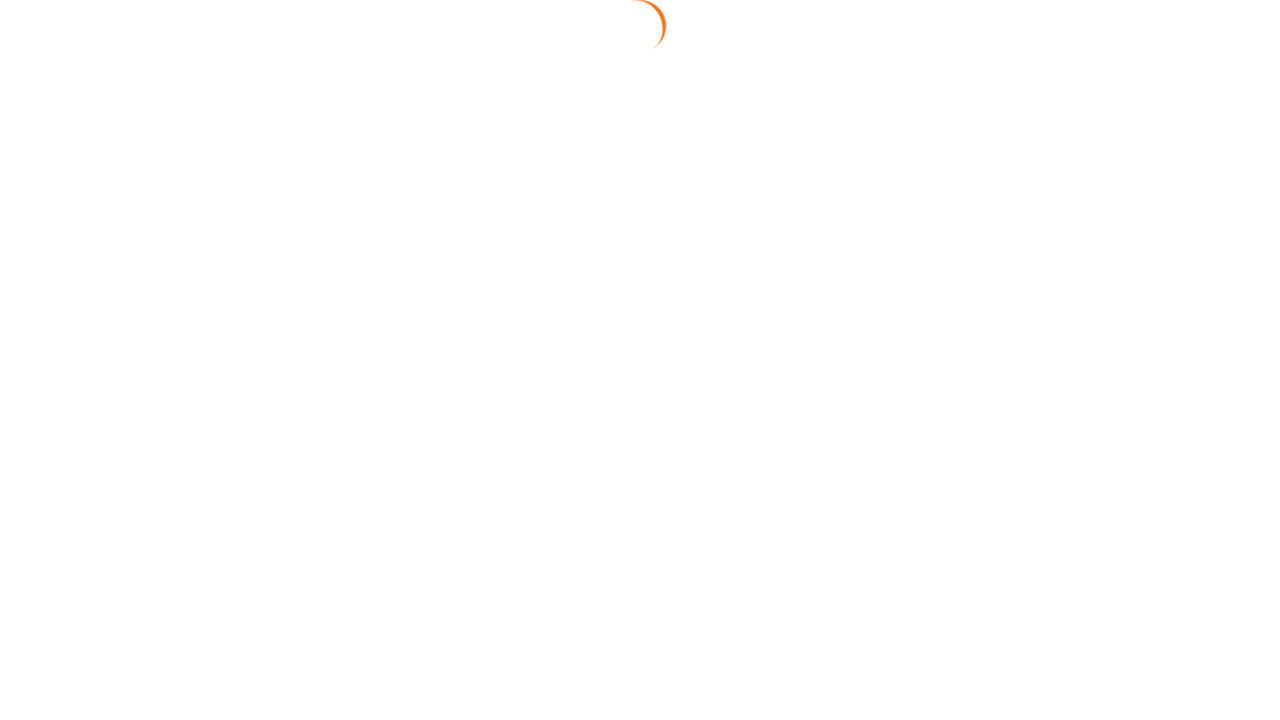

Clicked browser notification trigger button at (644, 276) on #browNotButton
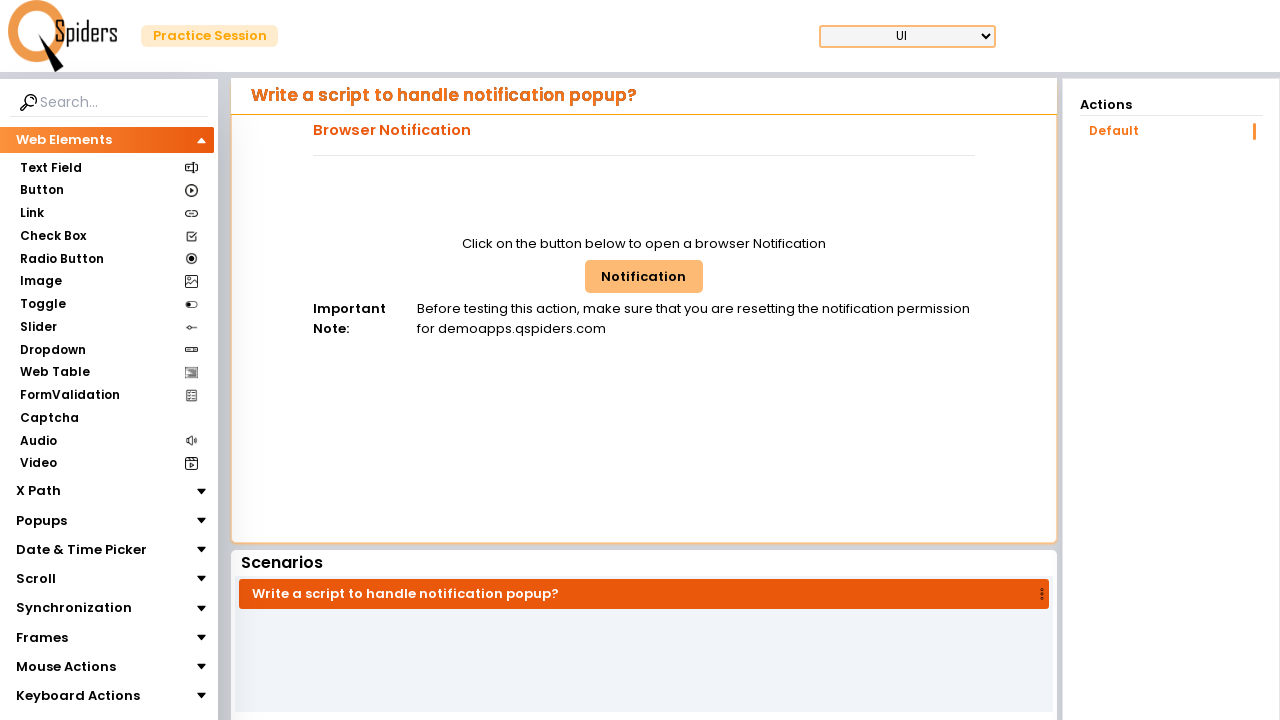

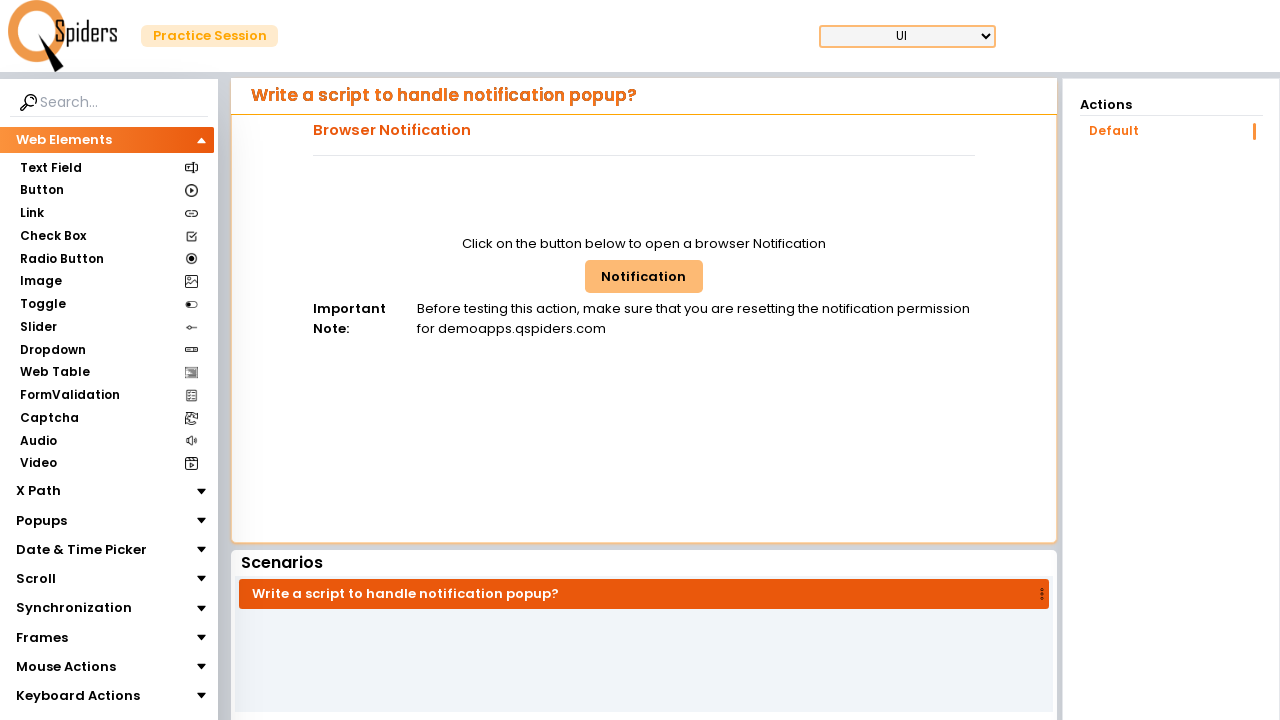